Navigates to VWO app page and clicks on the "Start a free trial" link using partial link text locator

Starting URL: https://app.vwo.com

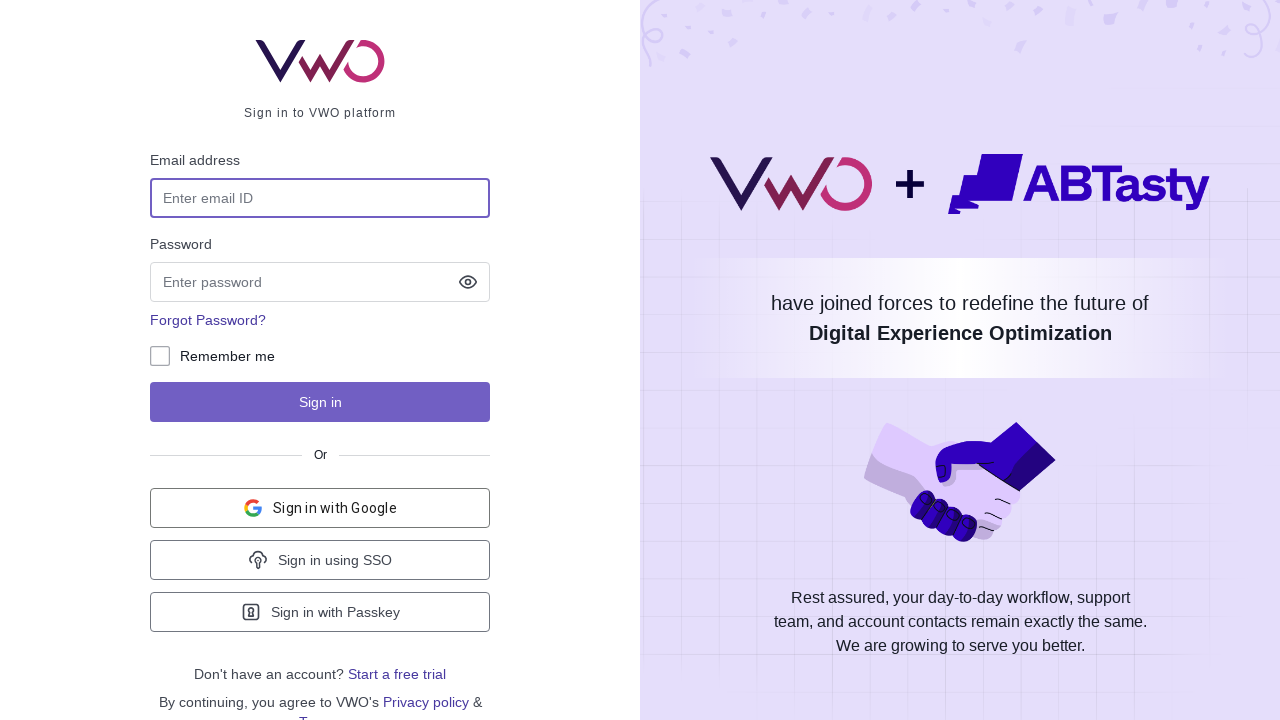

Navigated to VWO app page at https://app.vwo.com
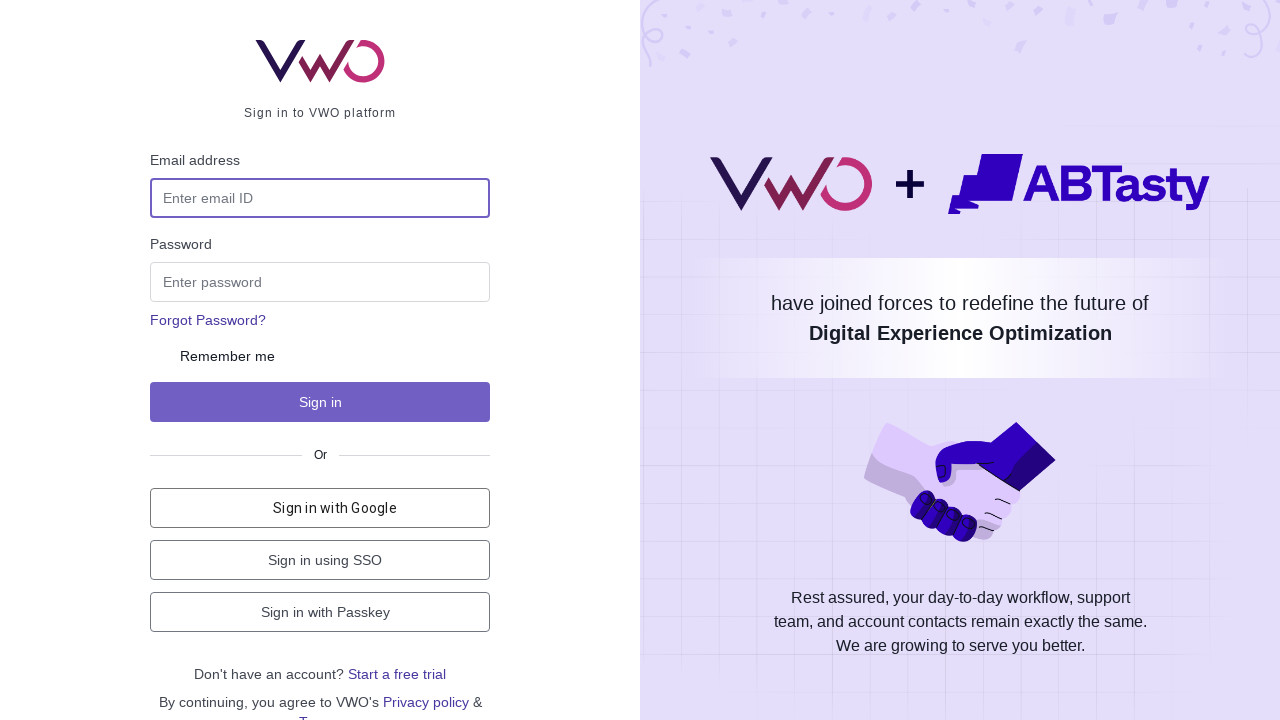

Clicked on 'Start a free trial' link at (397, 674) on a:has-text('free trial')
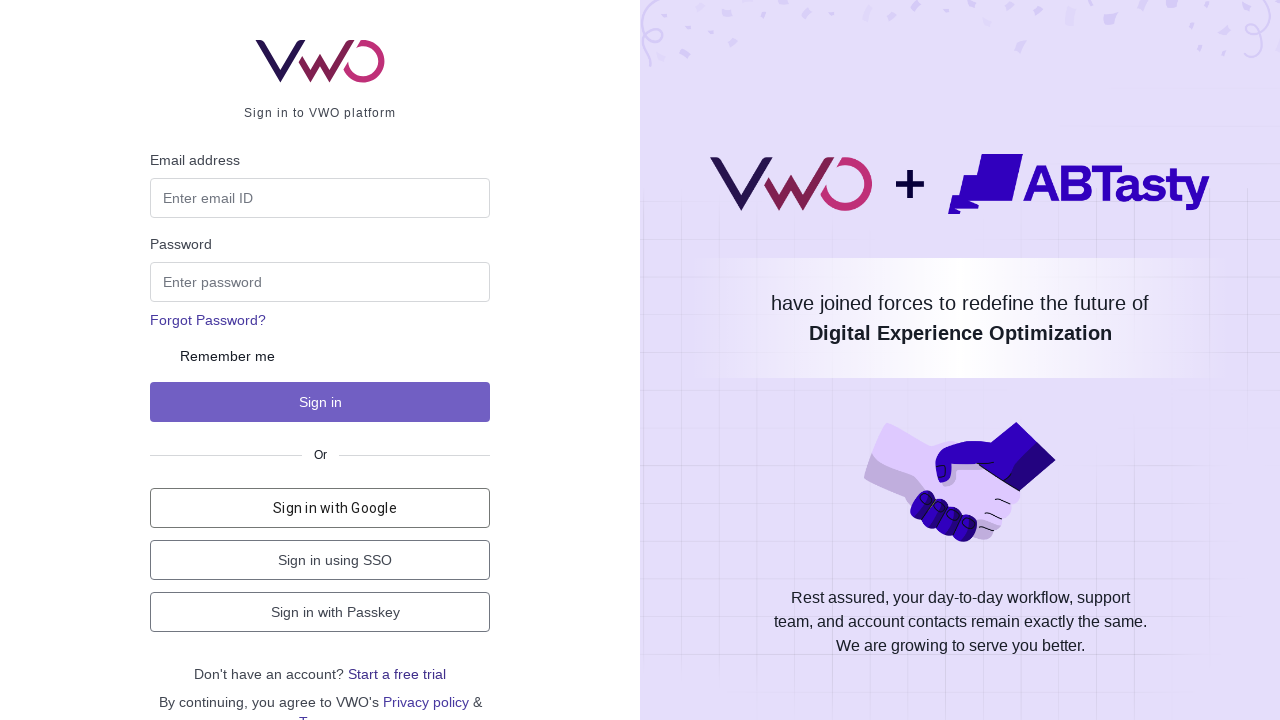

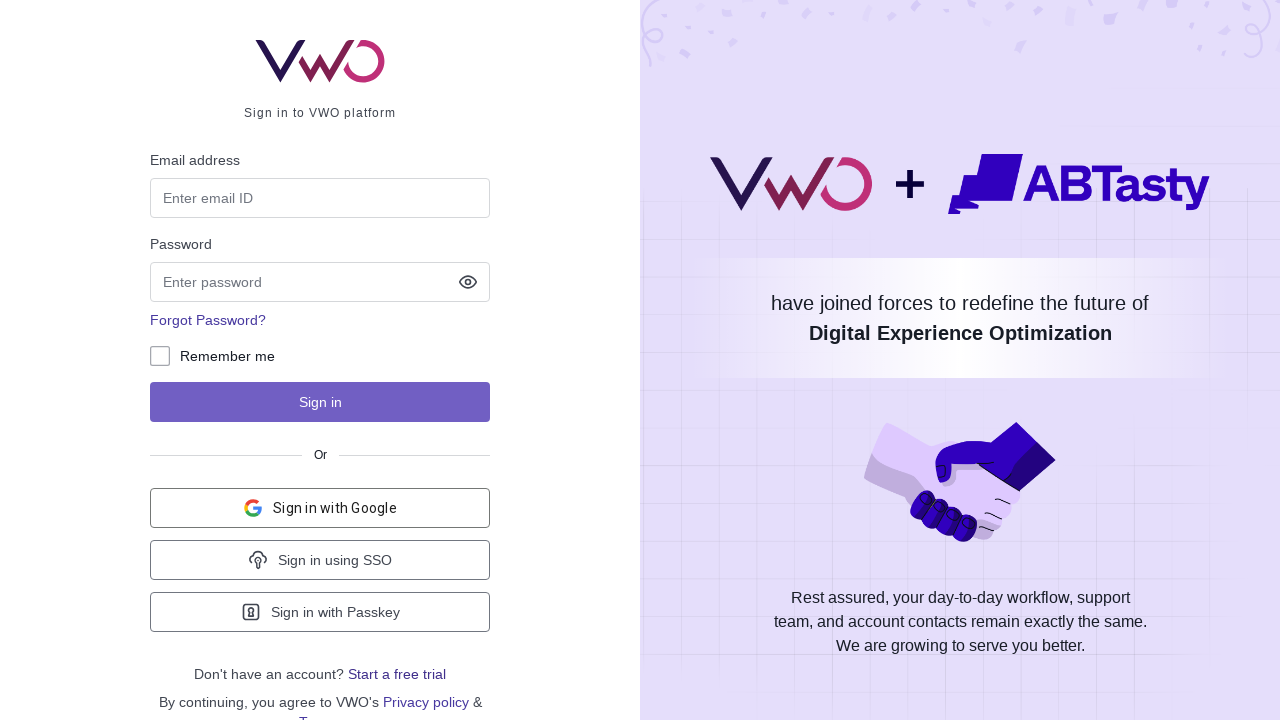